Tests the search/filter functionality by searching for invalid and valid values in the web table

Starting URL: https://demoqa.com/elements

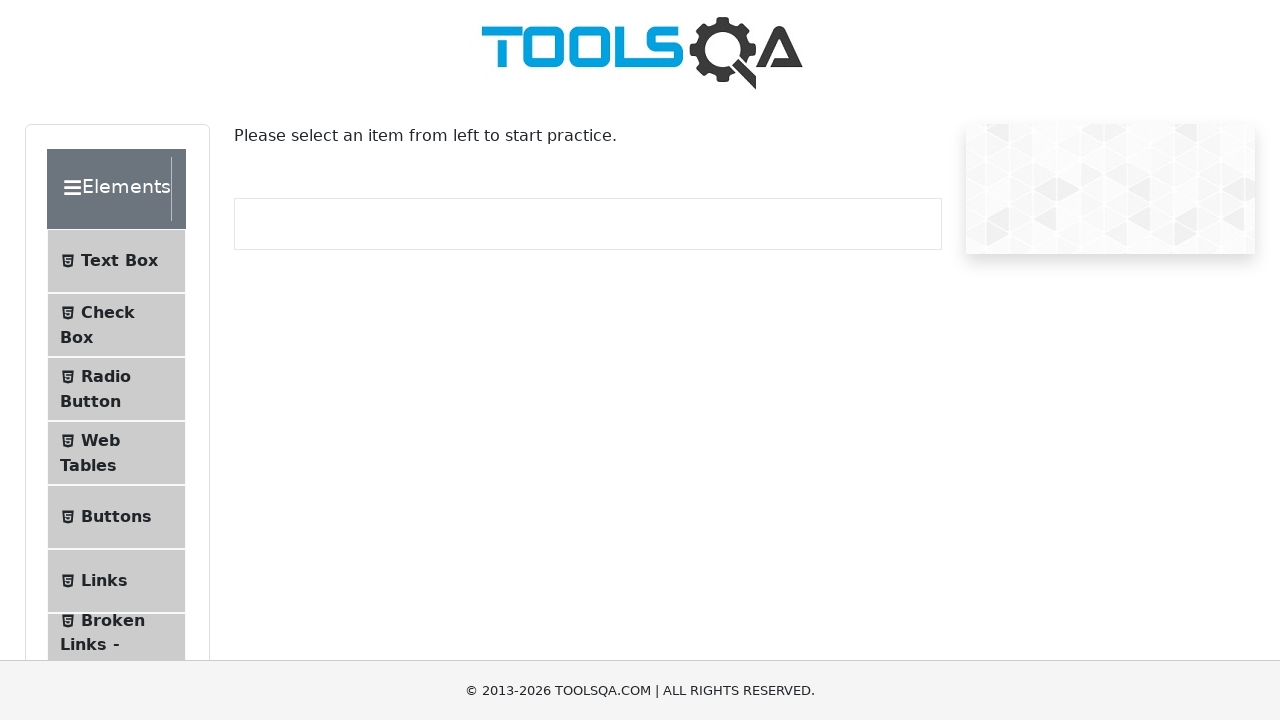

Clicked on Web Tables menu item at (116, 453) on #item-3
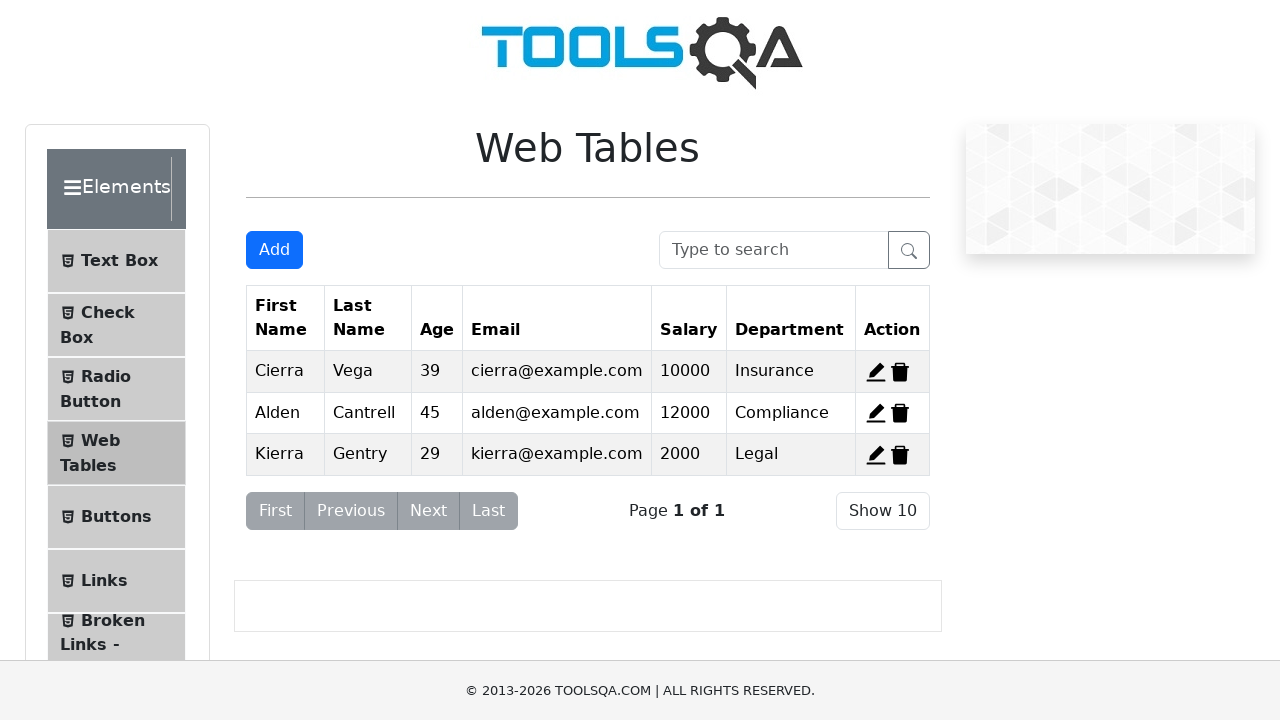

Search box loaded and is available
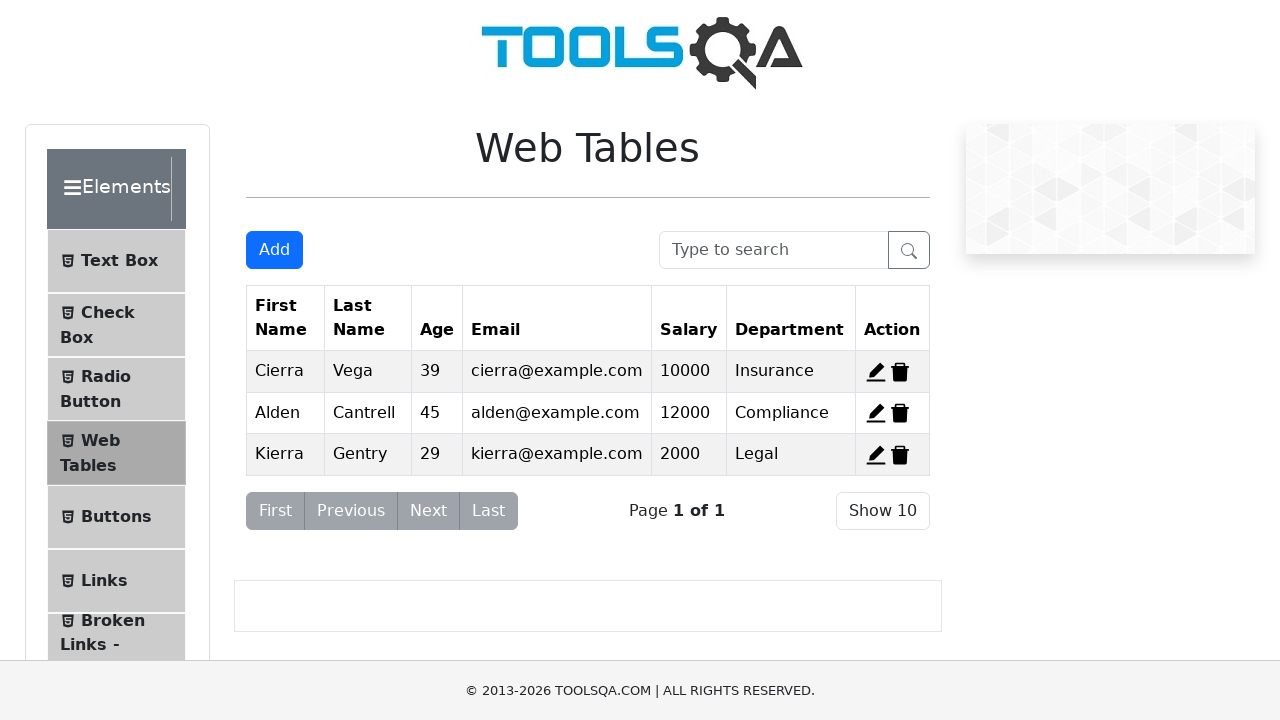

Filled search box with invalid value 'aaa' on #searchBox
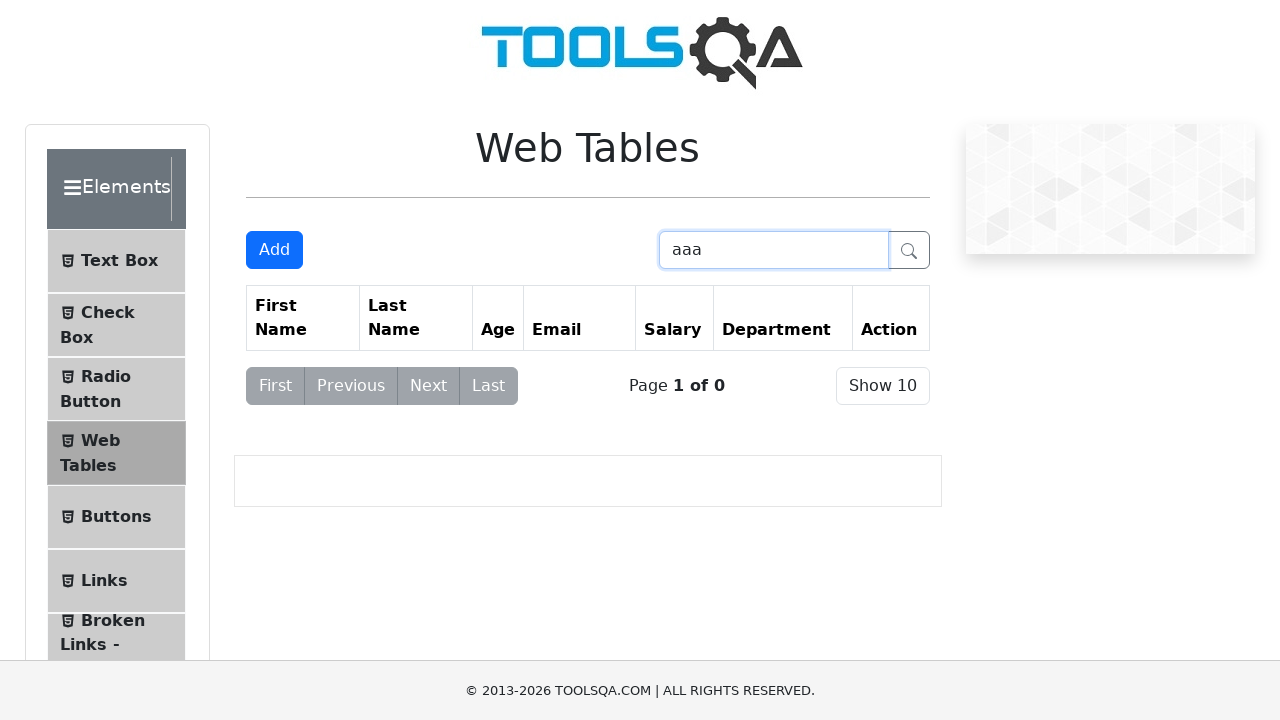

Filled search box with valid name 'Cierra' on #searchBox
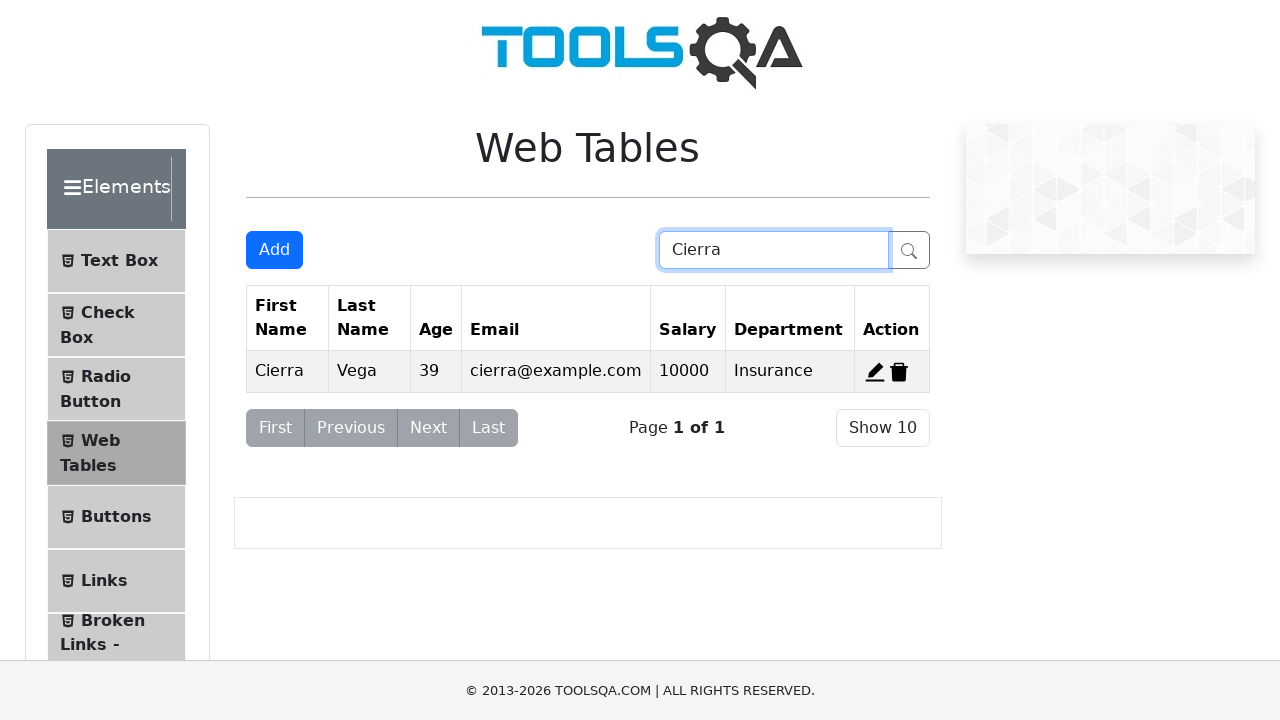

Filtered results showing 'Cierra' loaded
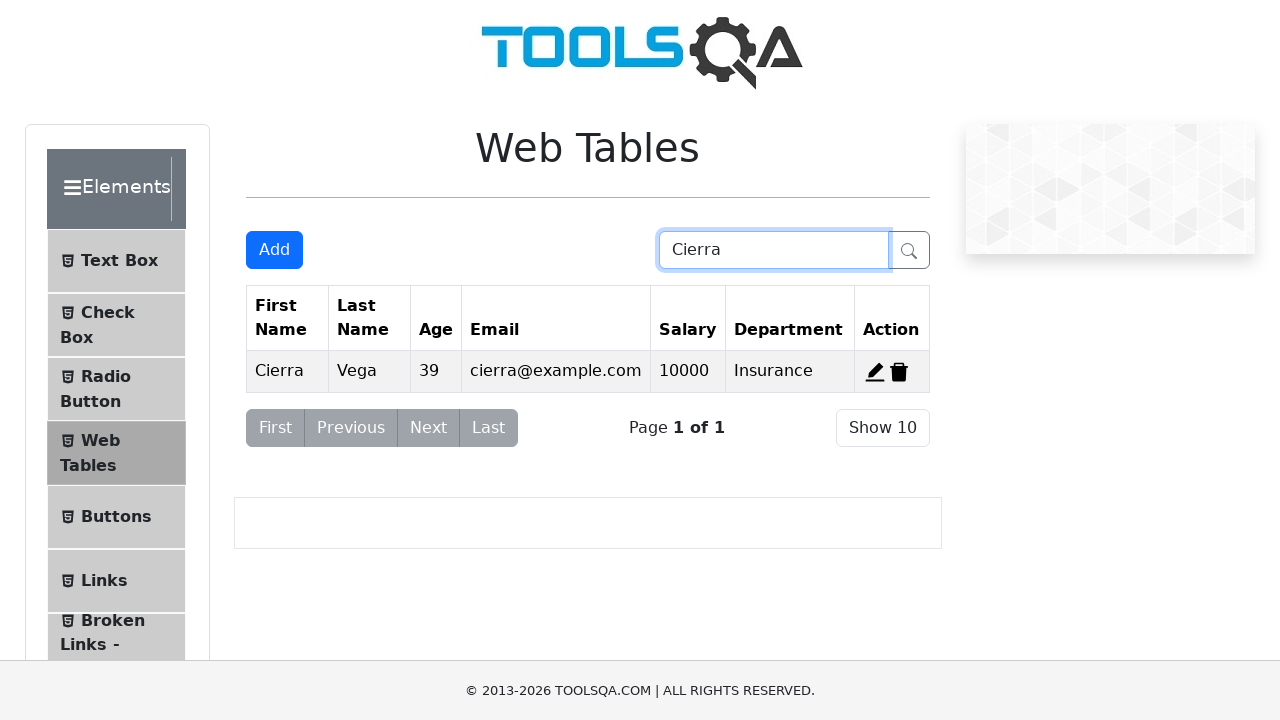

Filled search box with salary value '10000' on #searchBox
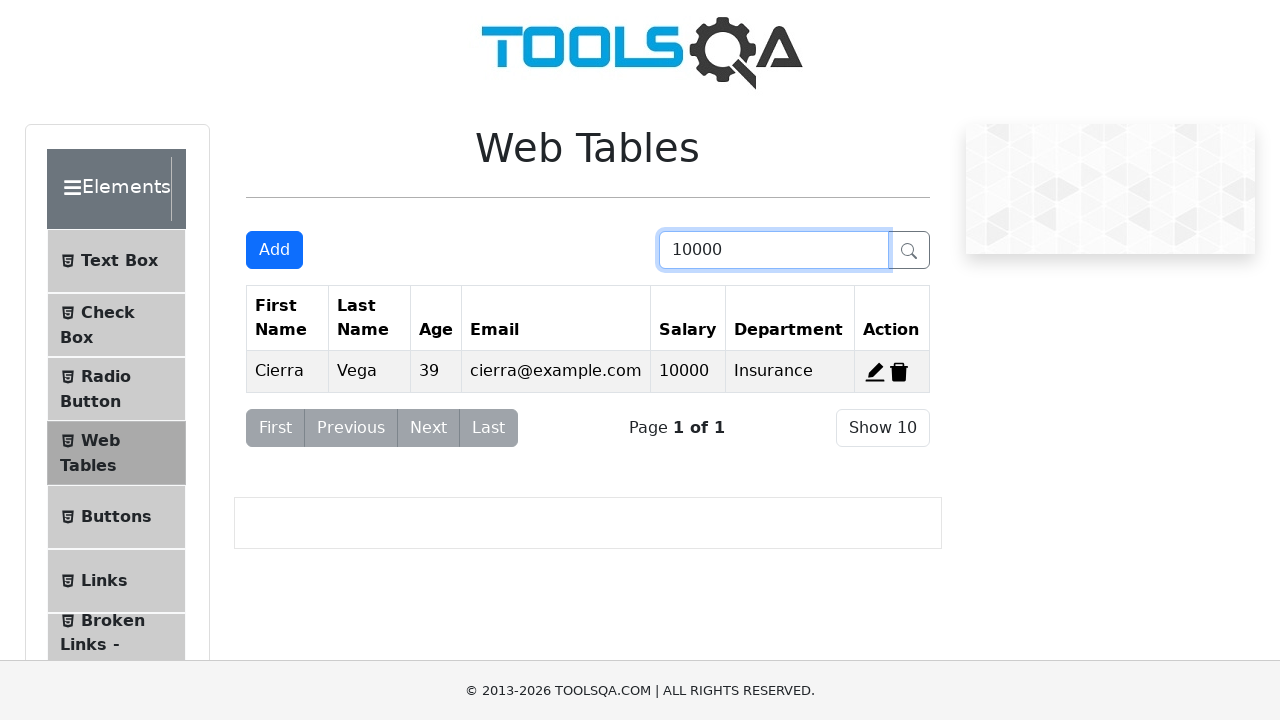

Filtered results showing '10000' loaded
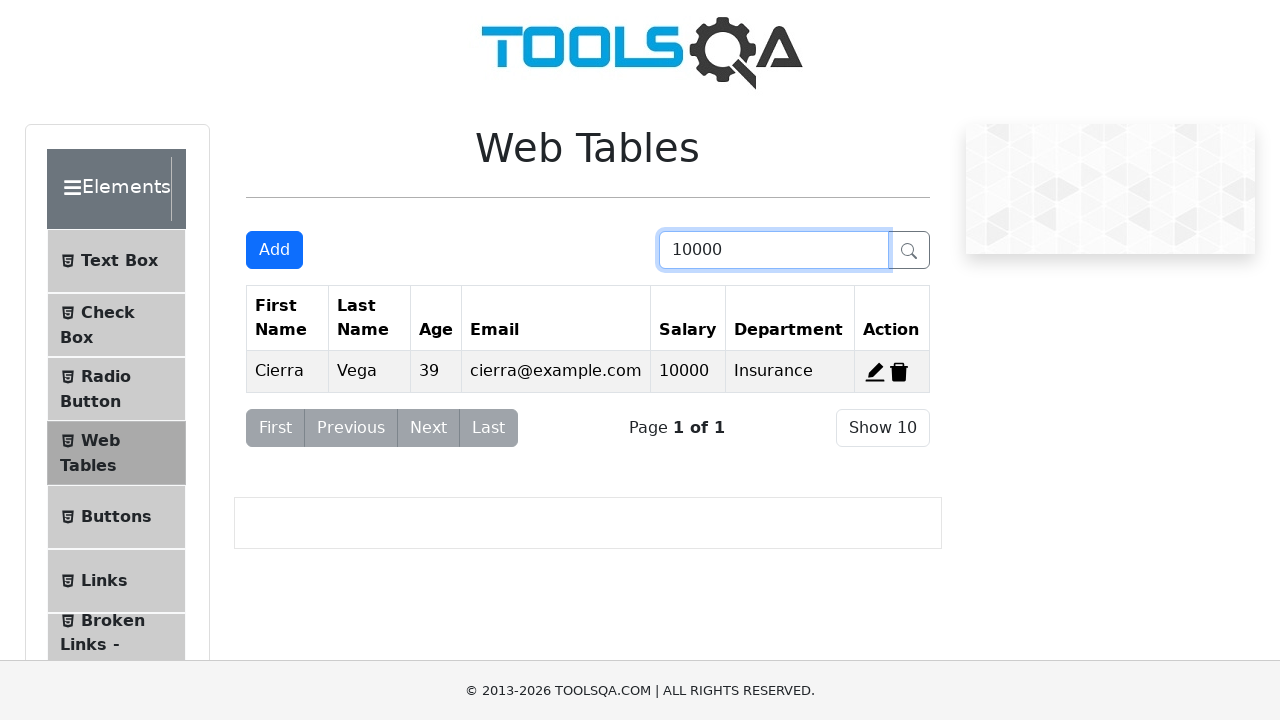

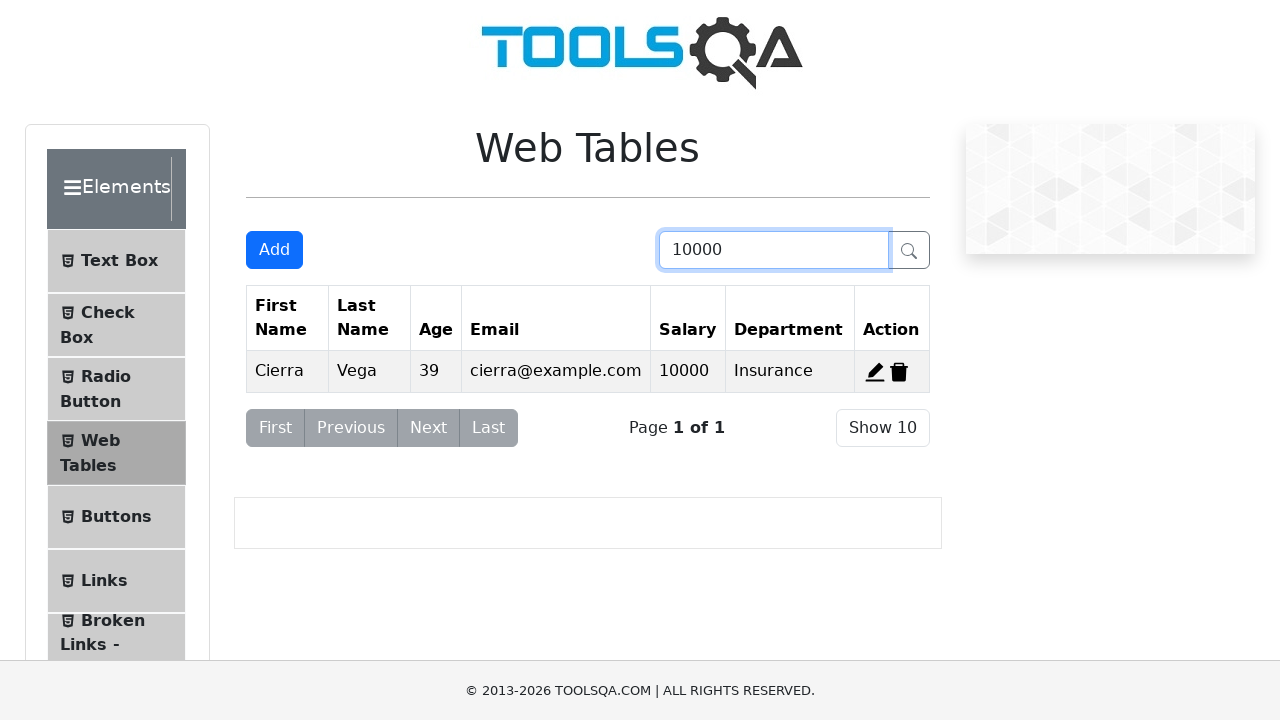